Tests dynamic properties by waiting for a button to become enabled after a delay and then clicking it

Starting URL: https://demoqa.com/dynamic-properties

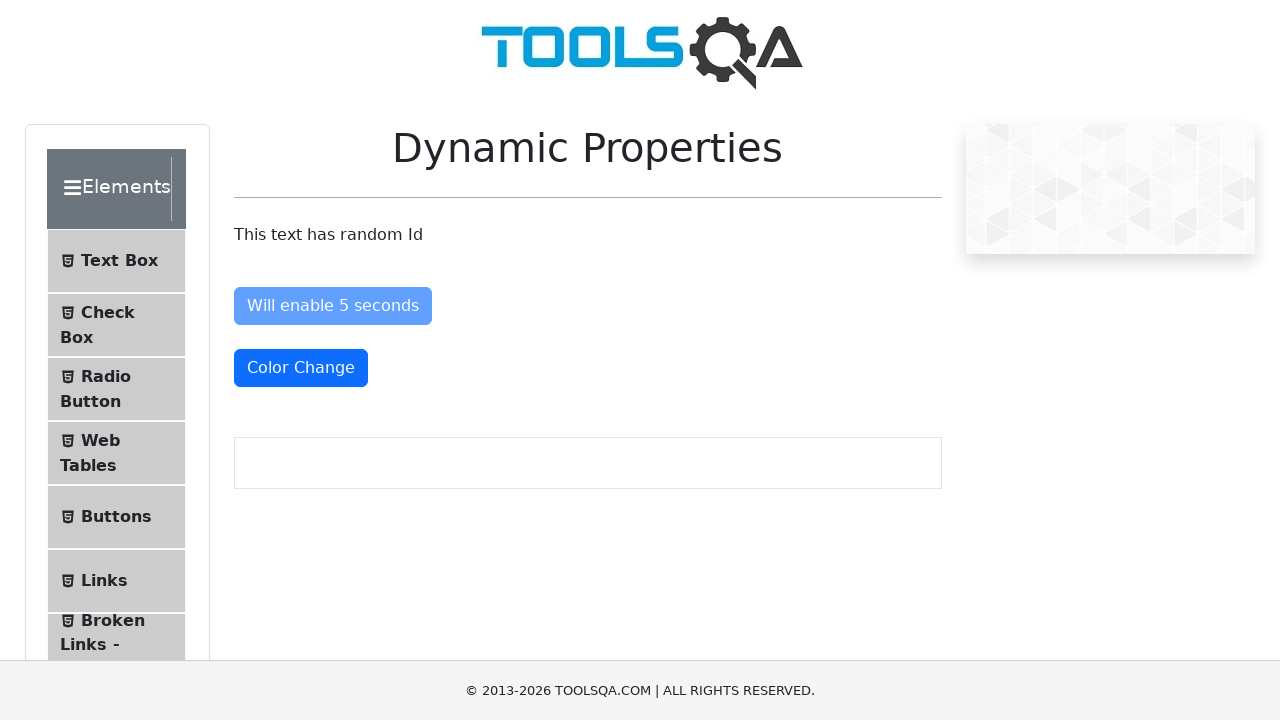

Waited for the 'Enable After' button to become enabled (timeout: 10000ms)
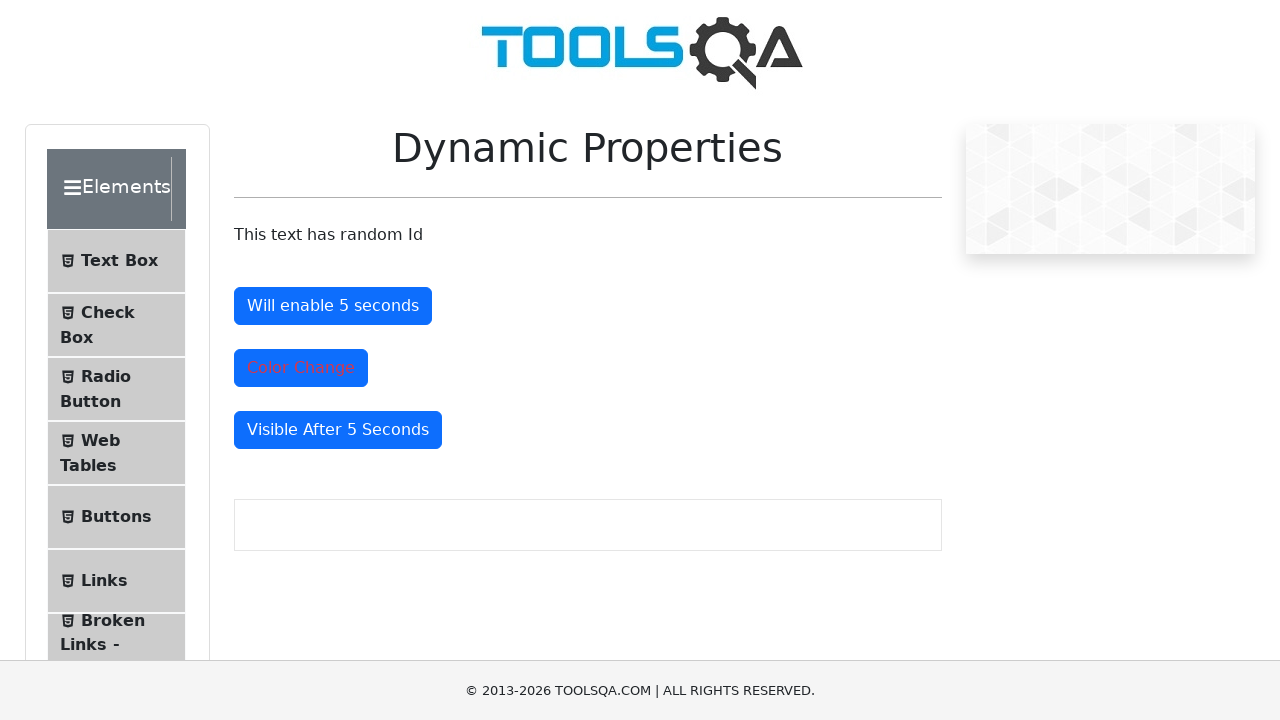

Clicked the enabled 'Enable After' button at (333, 306) on #enableAfter
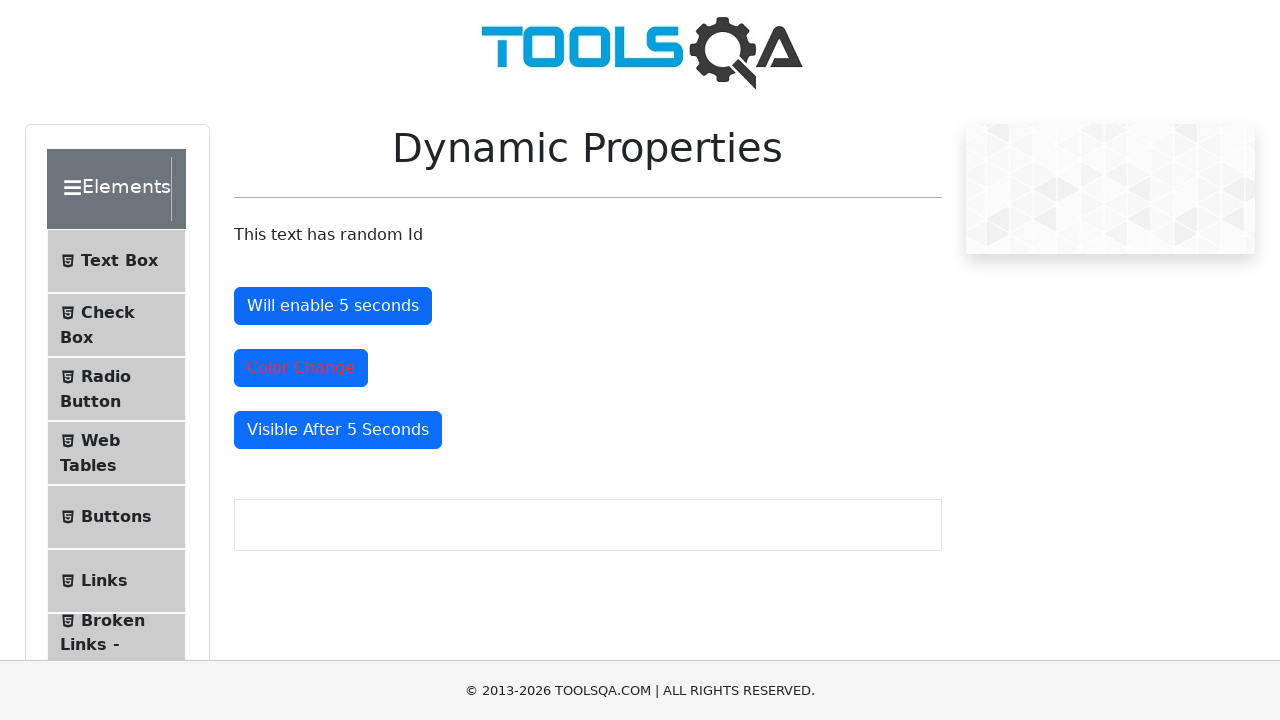

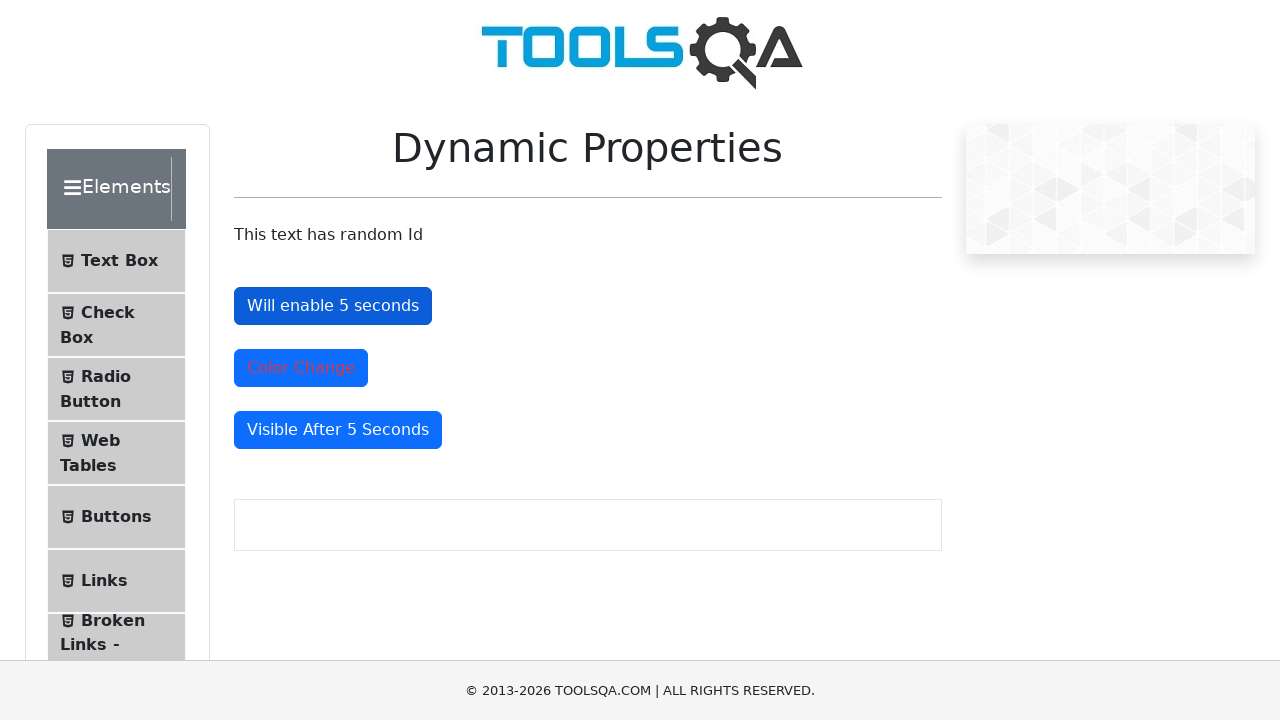